Navigates to the "Big page with many elements" by clicking the partial link text

Starting URL: https://ultimateqa.com/automation/

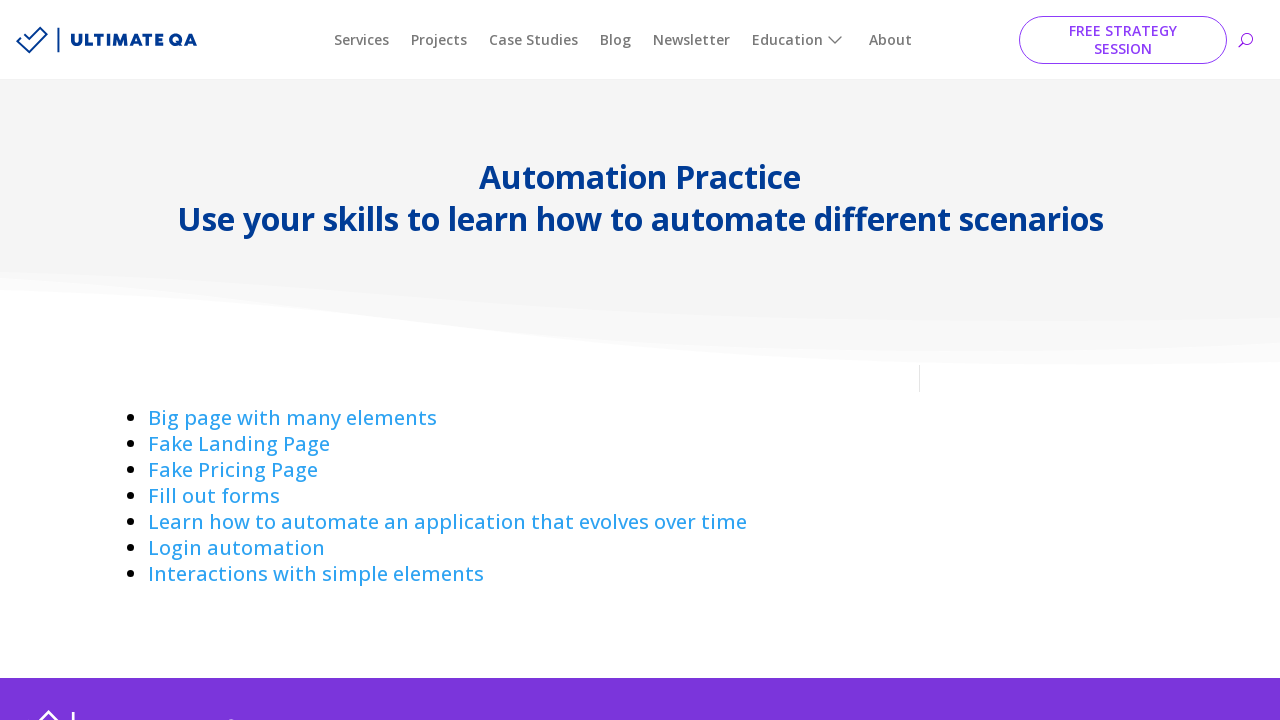

Navigated to the starting URL https://ultimateqa.com/automation/
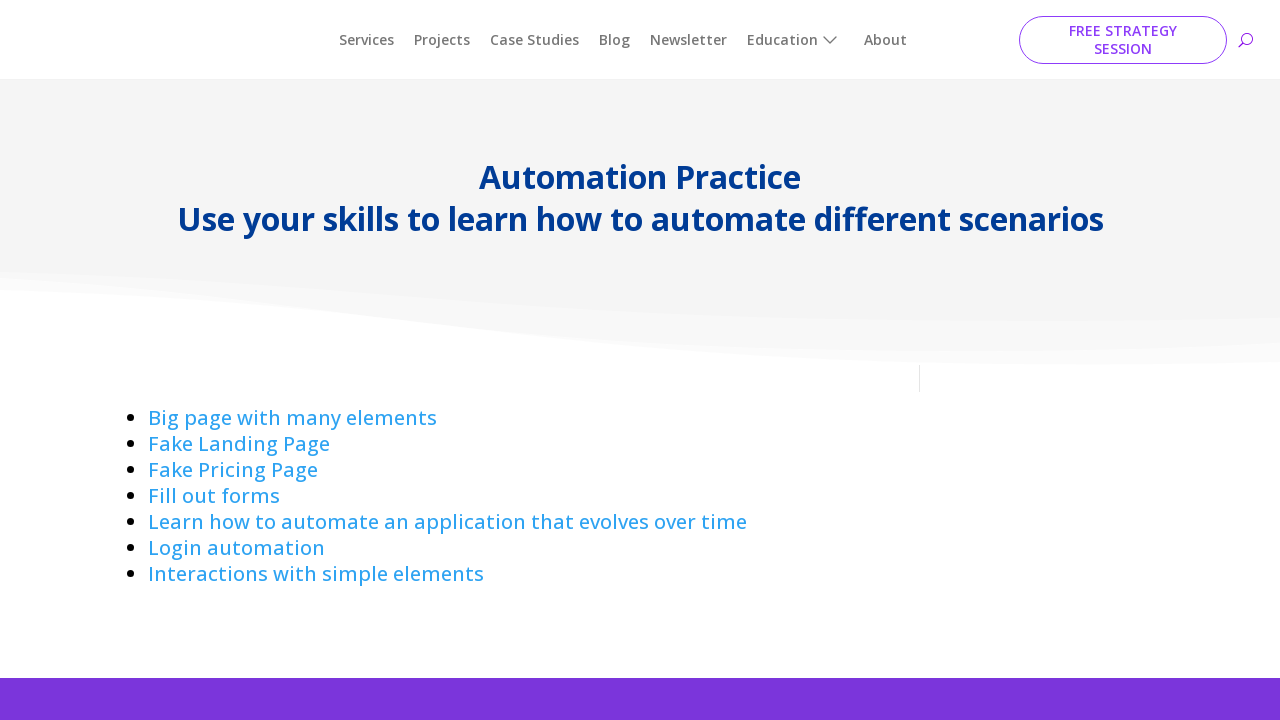

Clicked on the 'Big page with' link at (292, 418) on a:has-text('Big page with ')
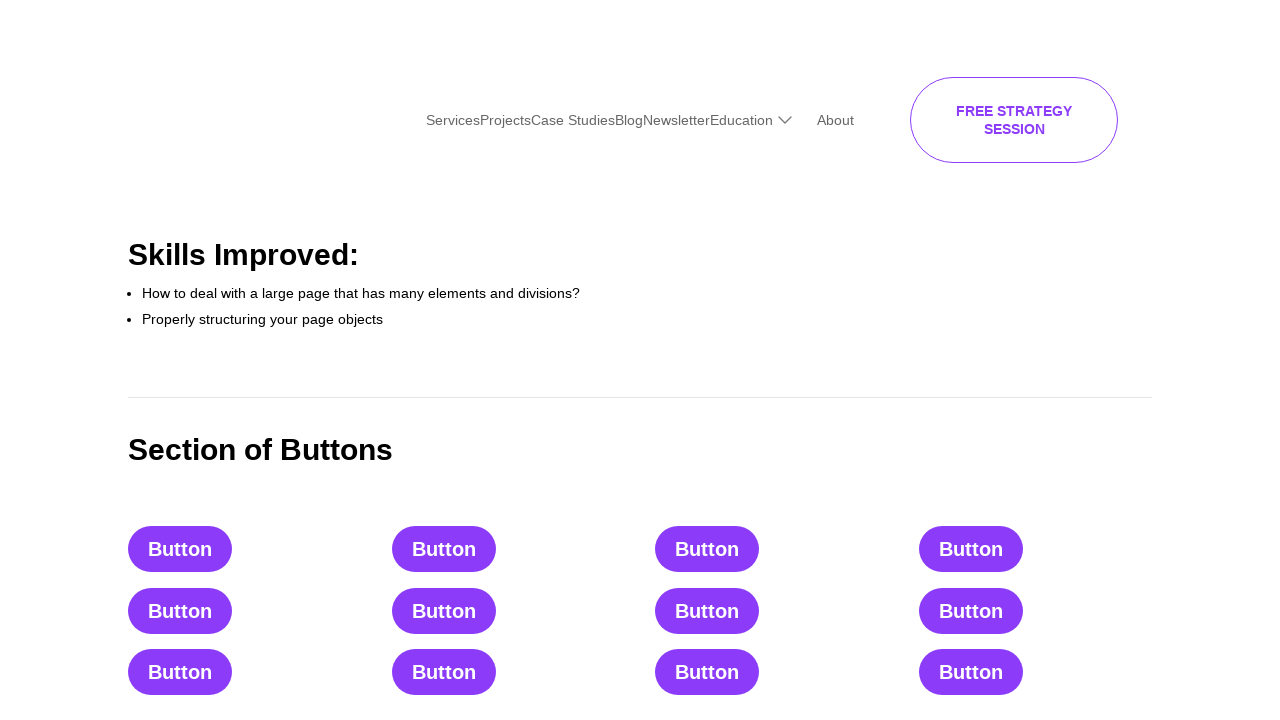

Successfully navigated to the 'Big page with many elements' at https://ultimateqa.com/complicated-page
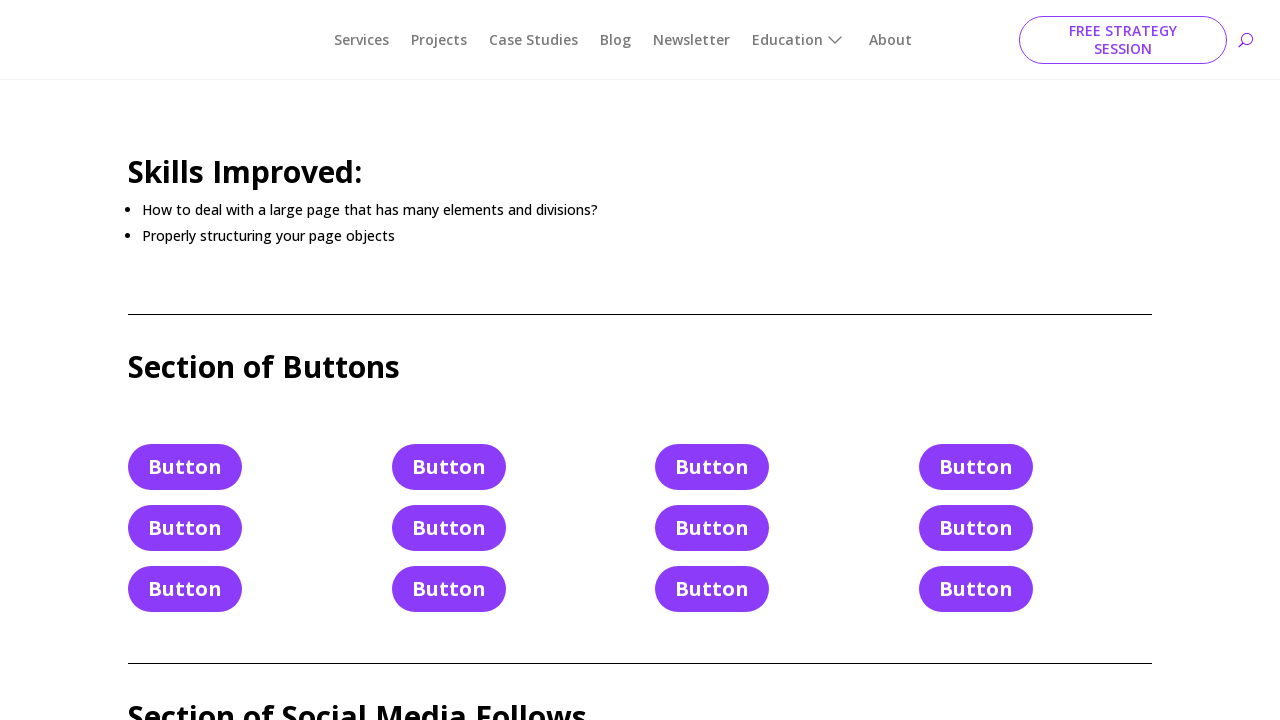

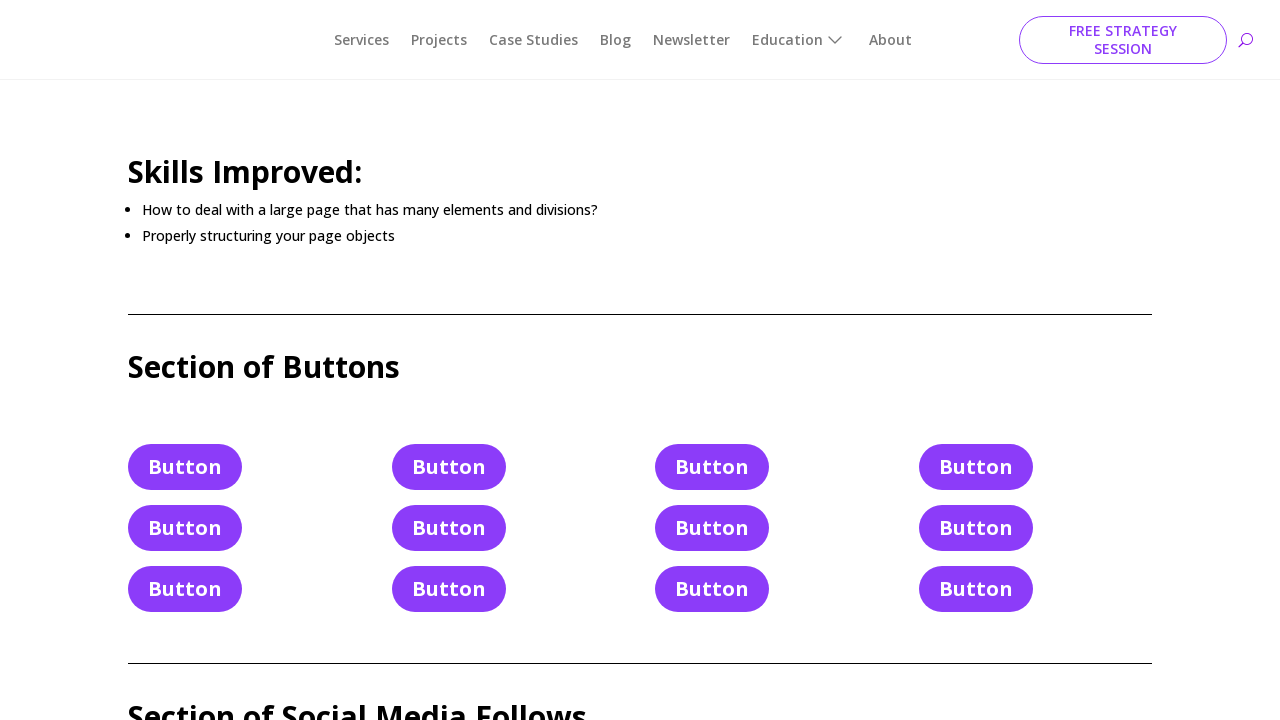